Tests that entered text is trimmed when saving edits

Starting URL: https://demo.playwright.dev/todomvc

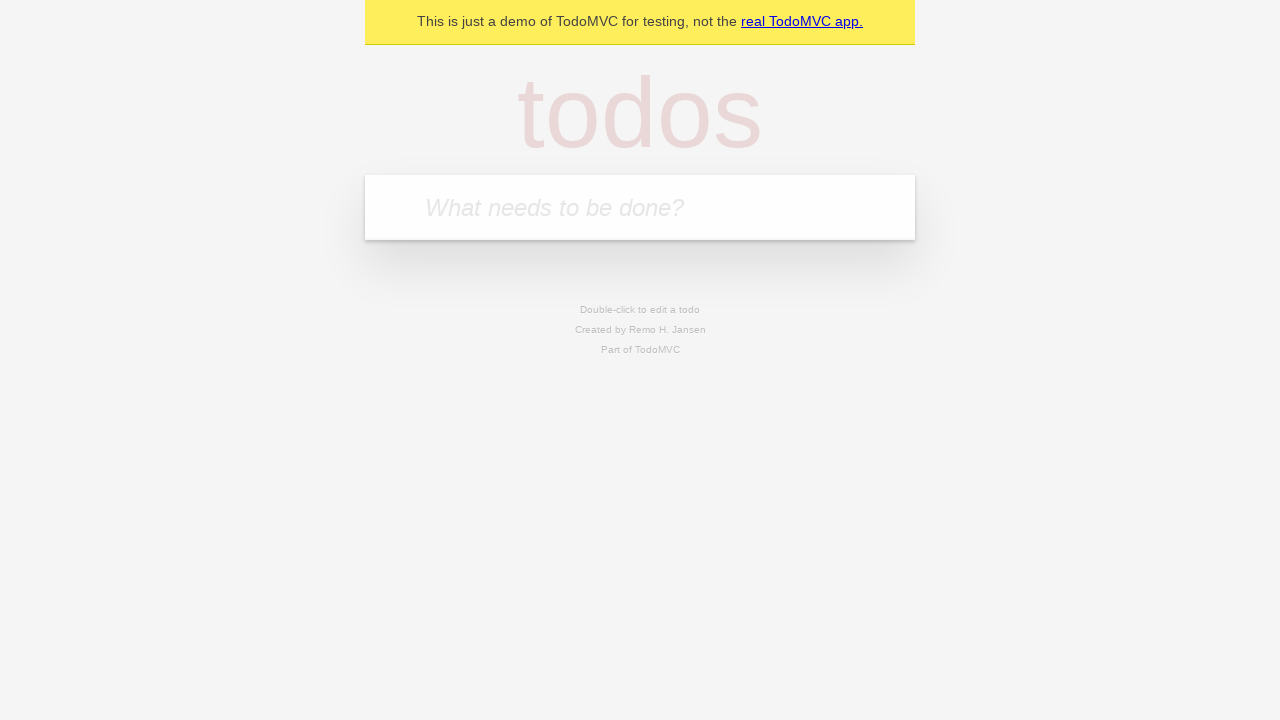

Filled new todo field with 'buy some cheese' on internal:attr=[placeholder="What needs to be done?"i]
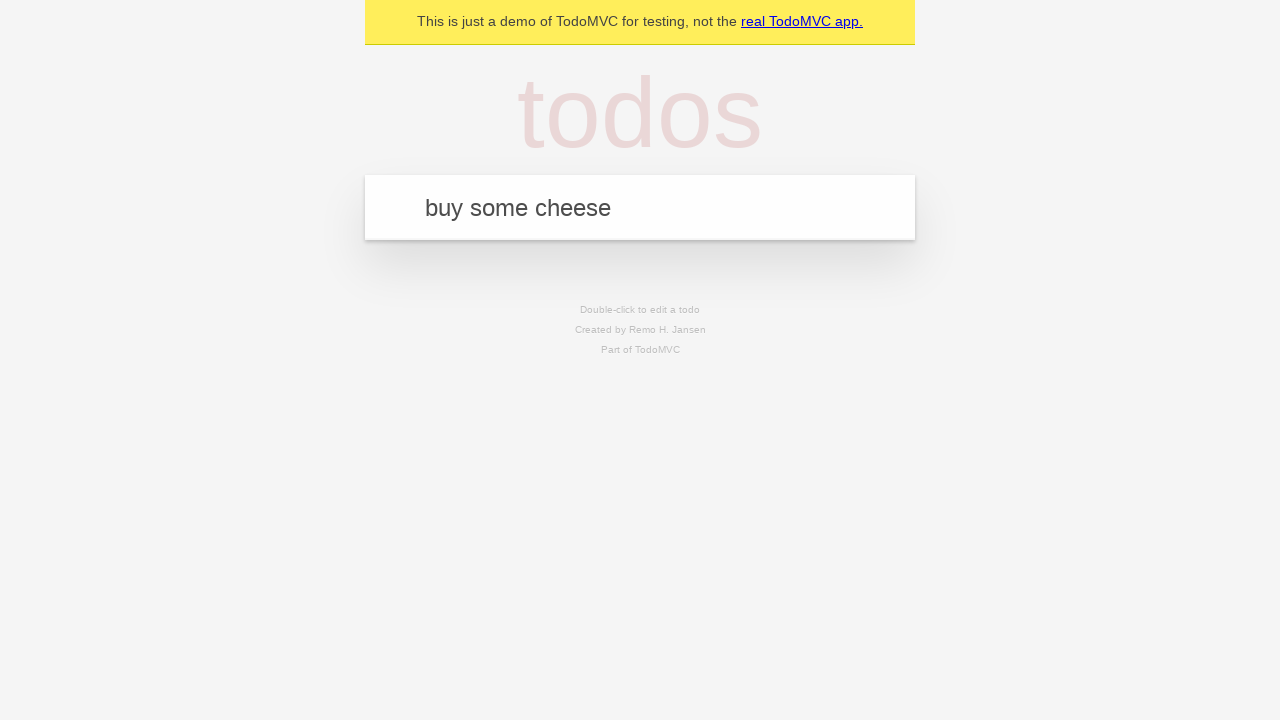

Pressed Enter to create todo 'buy some cheese' on internal:attr=[placeholder="What needs to be done?"i]
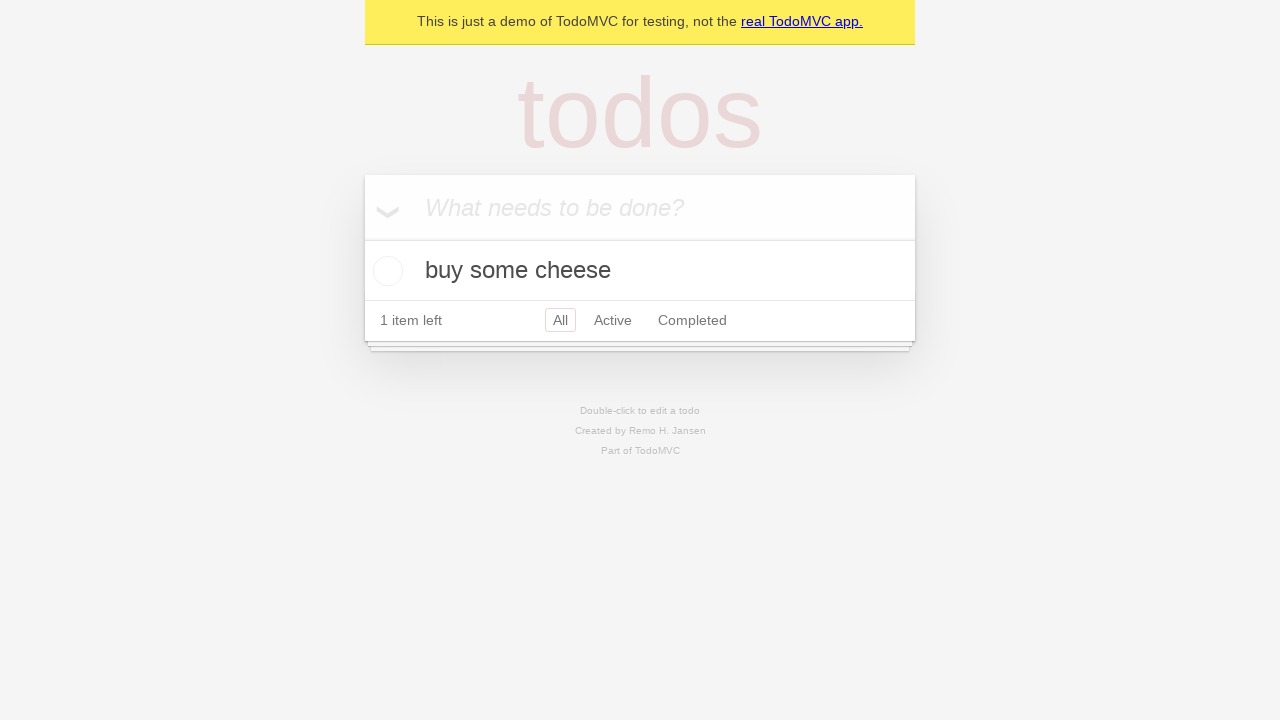

Filled new todo field with 'feed the cat' on internal:attr=[placeholder="What needs to be done?"i]
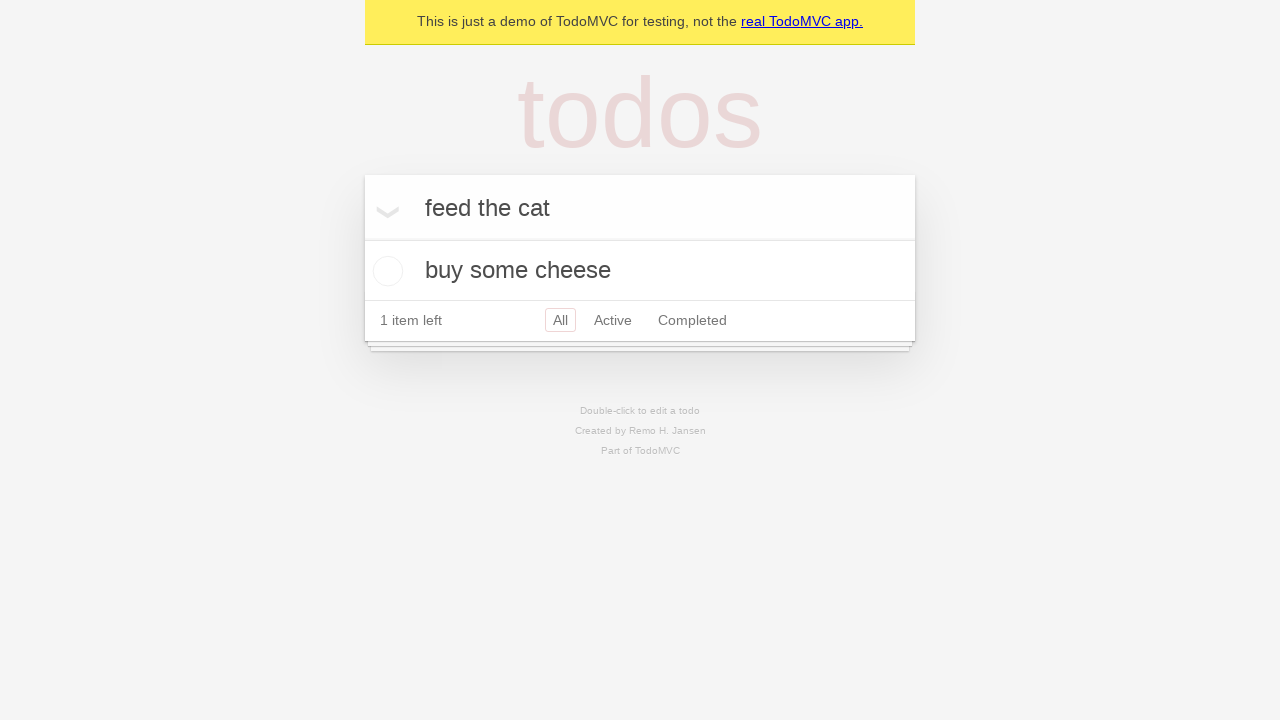

Pressed Enter to create todo 'feed the cat' on internal:attr=[placeholder="What needs to be done?"i]
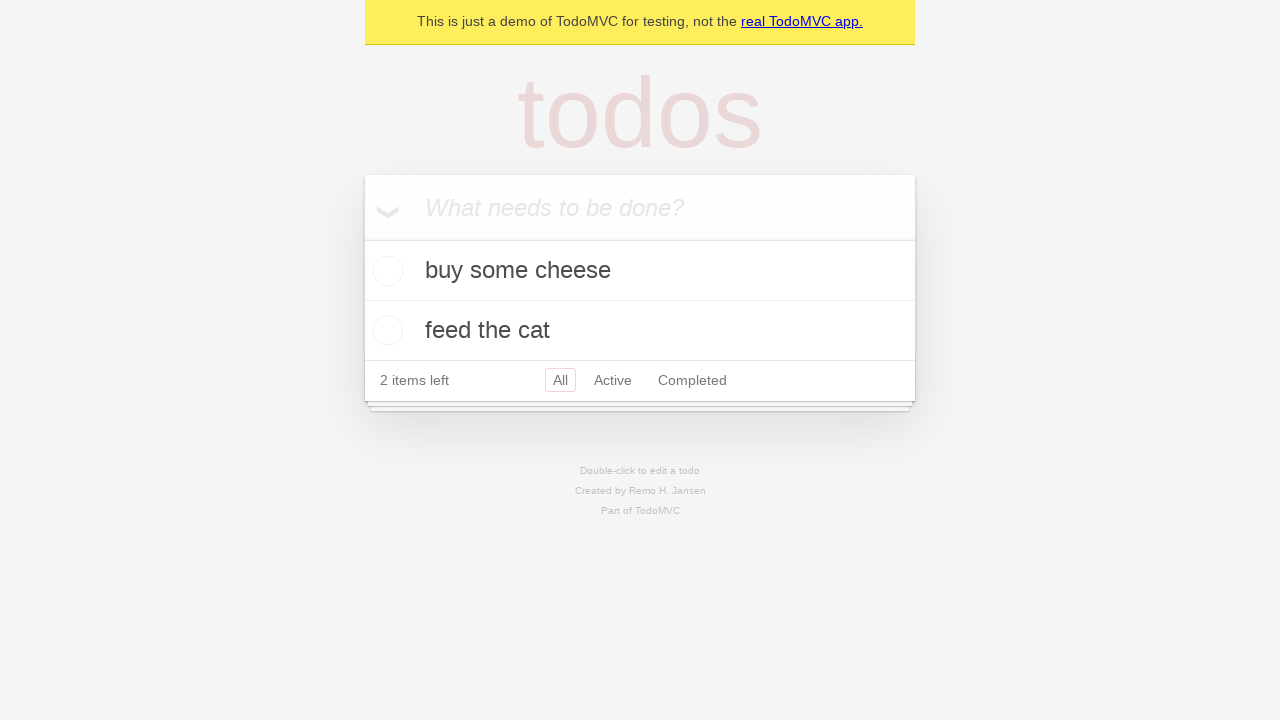

Filled new todo field with 'book a doctors appointment' on internal:attr=[placeholder="What needs to be done?"i]
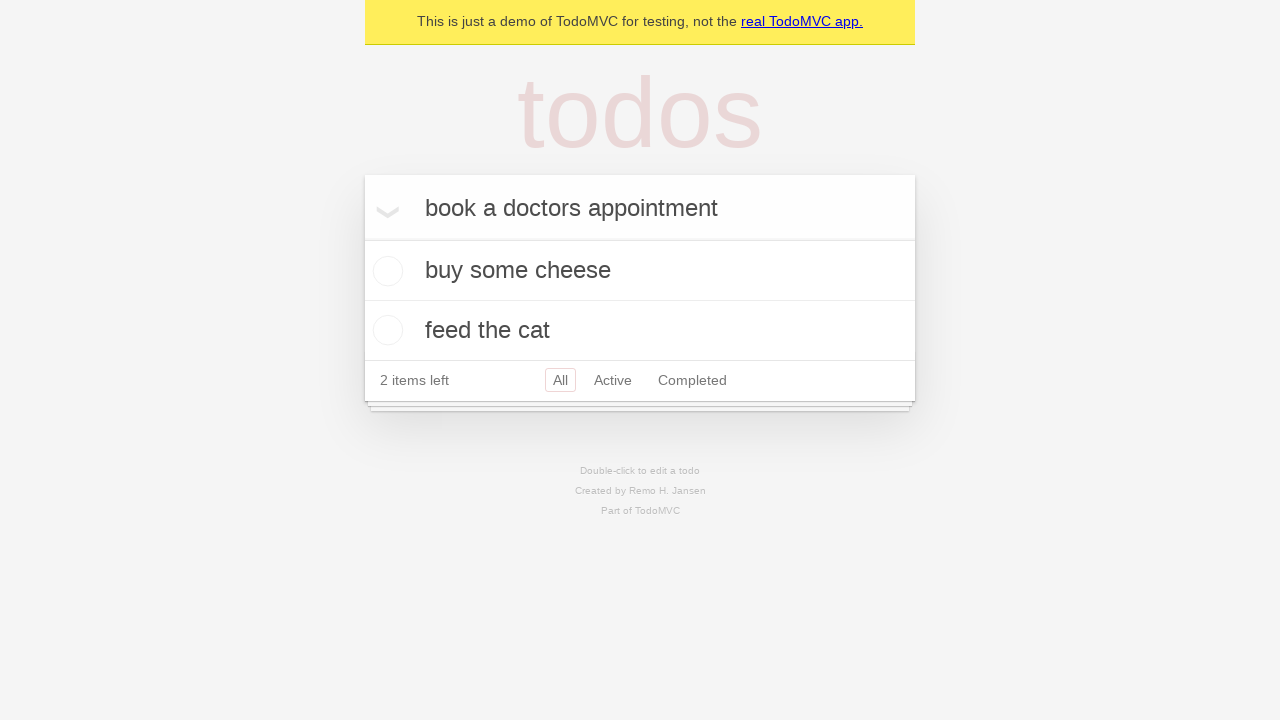

Pressed Enter to create todo 'book a doctors appointment' on internal:attr=[placeholder="What needs to be done?"i]
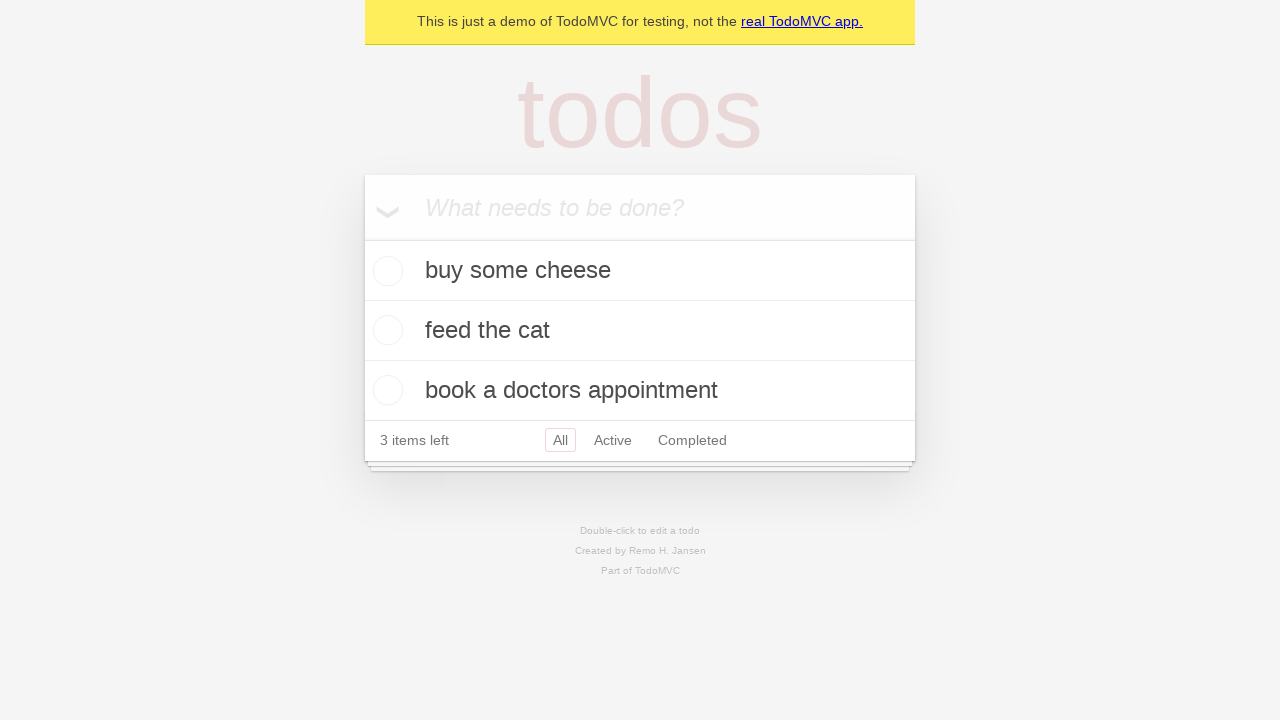

Double-clicked second todo to enter edit mode at (640, 331) on internal:testid=[data-testid="todo-item"s] >> nth=1
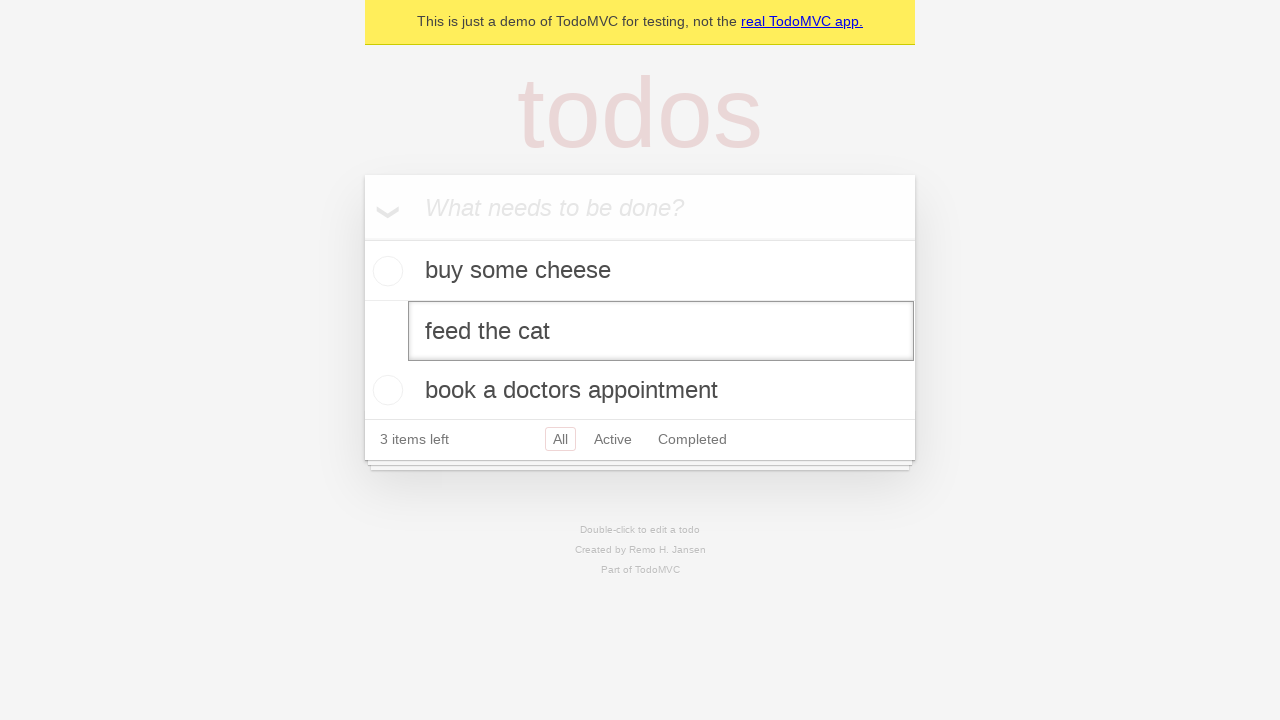

Filled edit field with text containing leading and trailing spaces on internal:testid=[data-testid="todo-item"s] >> nth=1 >> internal:role=textbox[nam
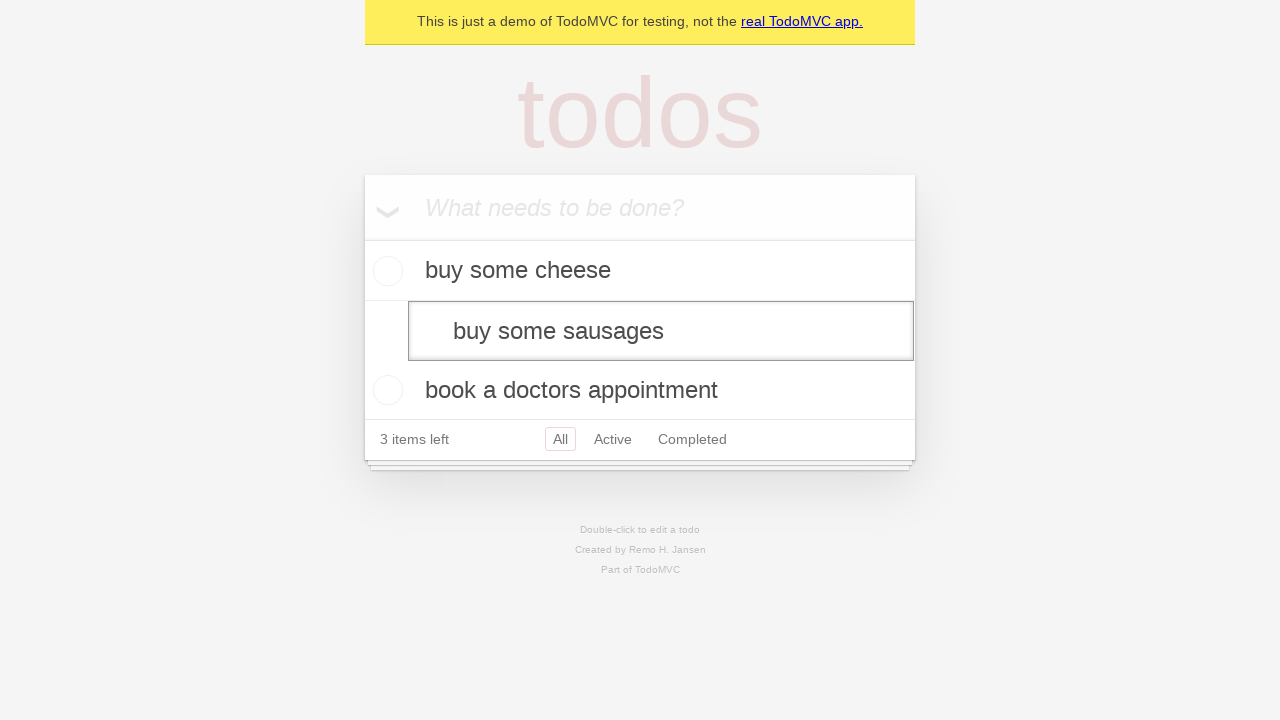

Pressed Enter to save edited todo, verifying text is trimmed on internal:testid=[data-testid="todo-item"s] >> nth=1 >> internal:role=textbox[nam
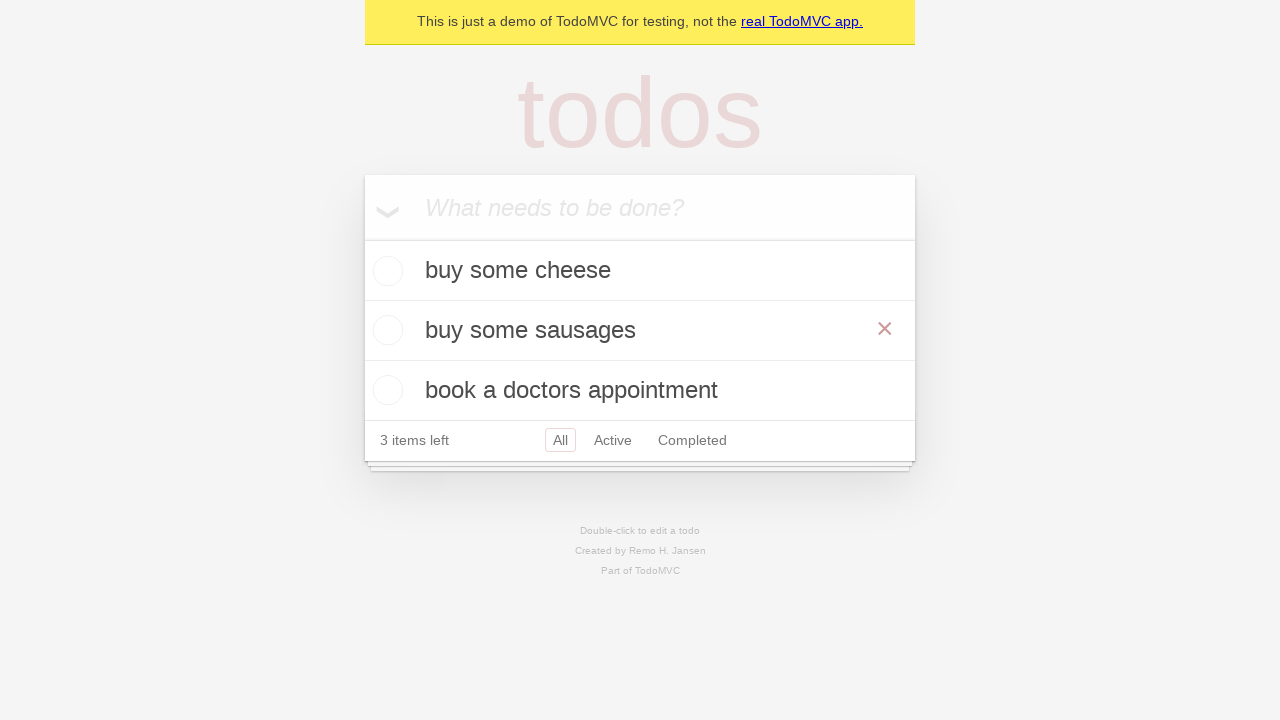

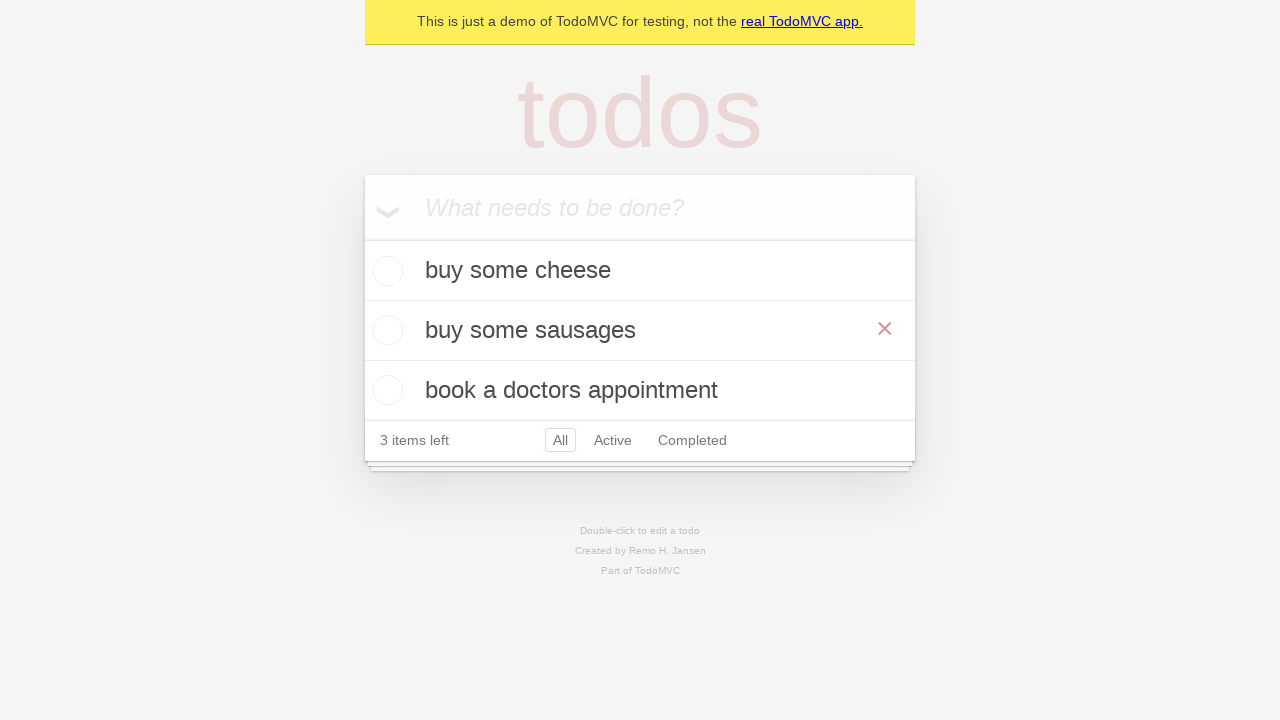